Tests right-click functionality on a button element on the DemoQA buttons page

Starting URL: http://demoqa.com/buttons

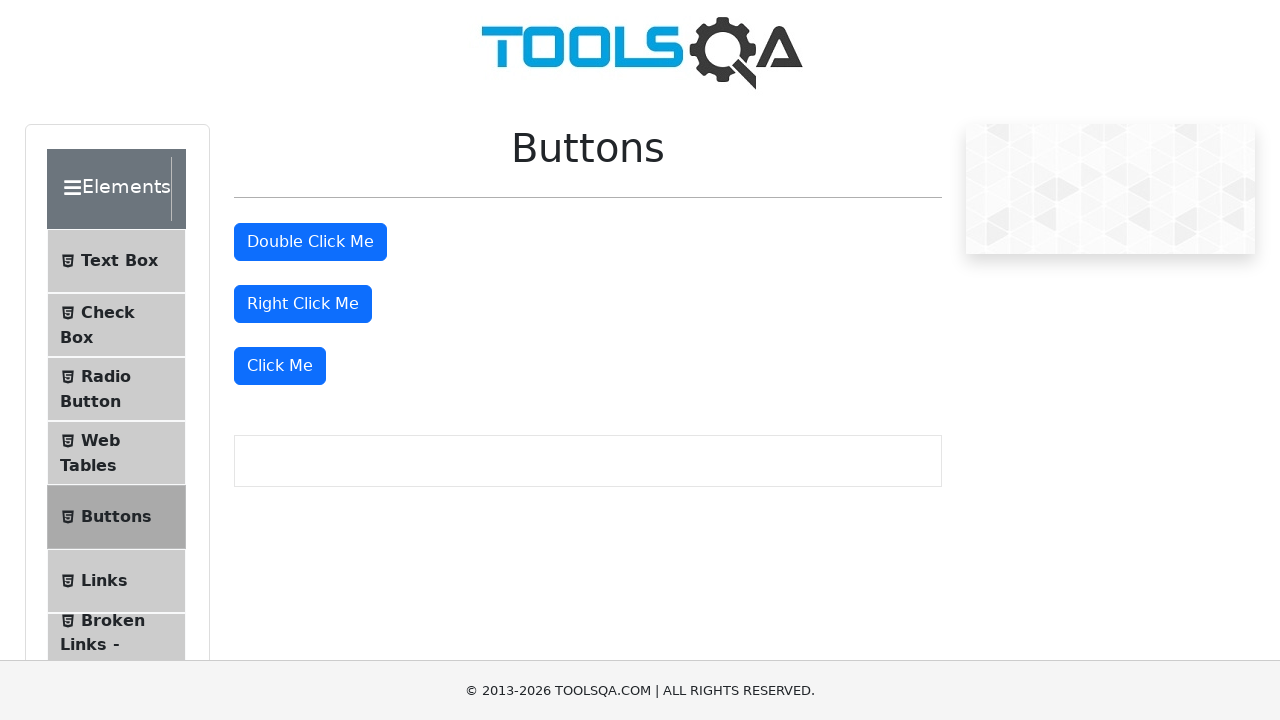

Navigated to DemoQA buttons page
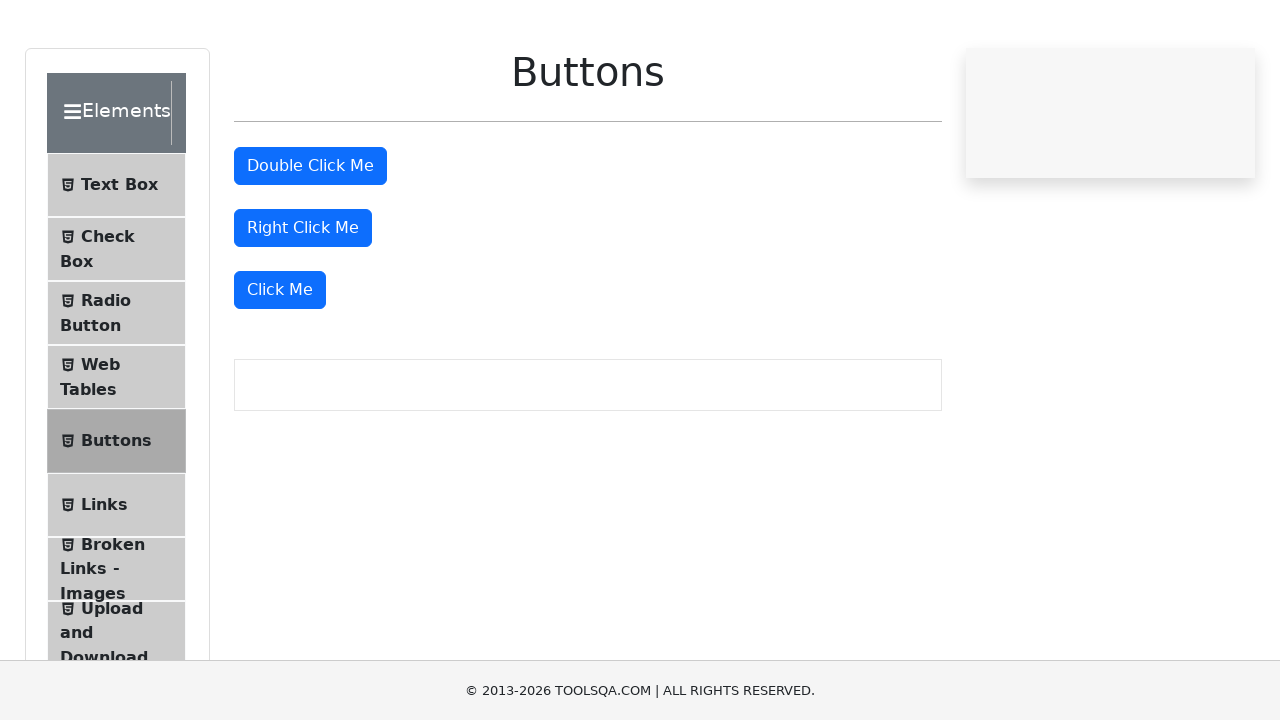

Located the right-click button element
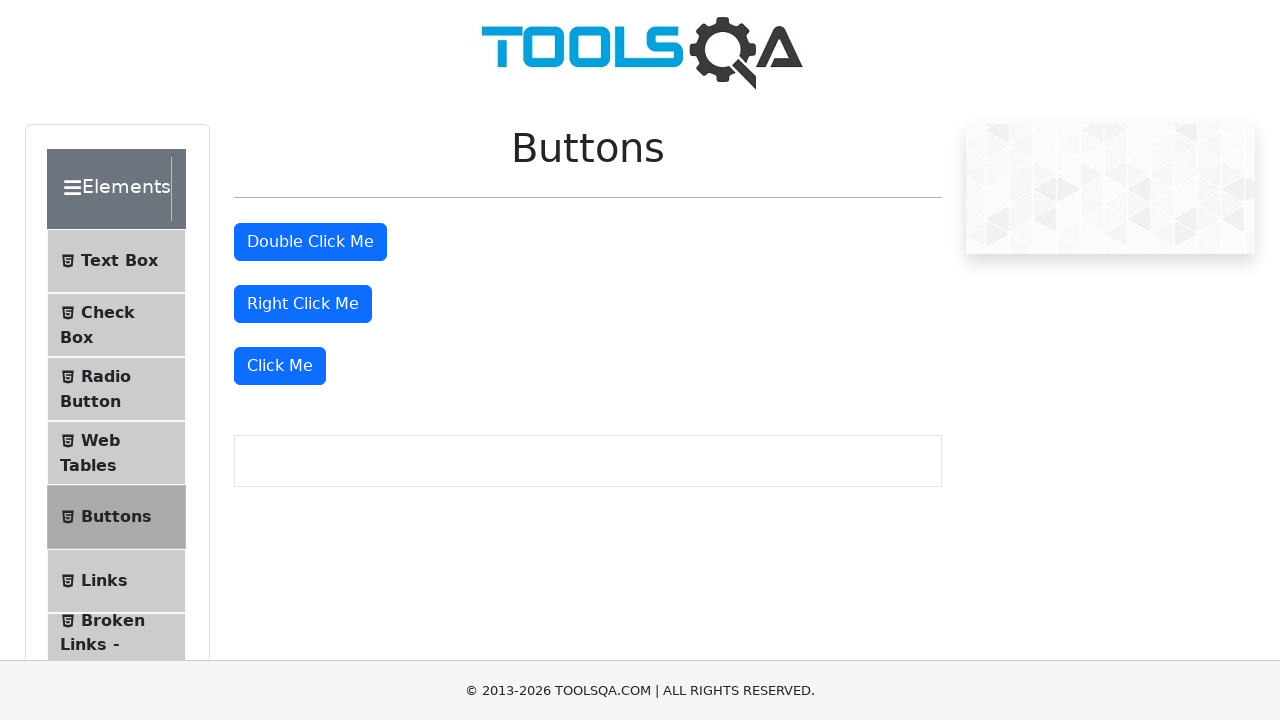

Performed right-click action on the button at (303, 304) on #rightClickBtn
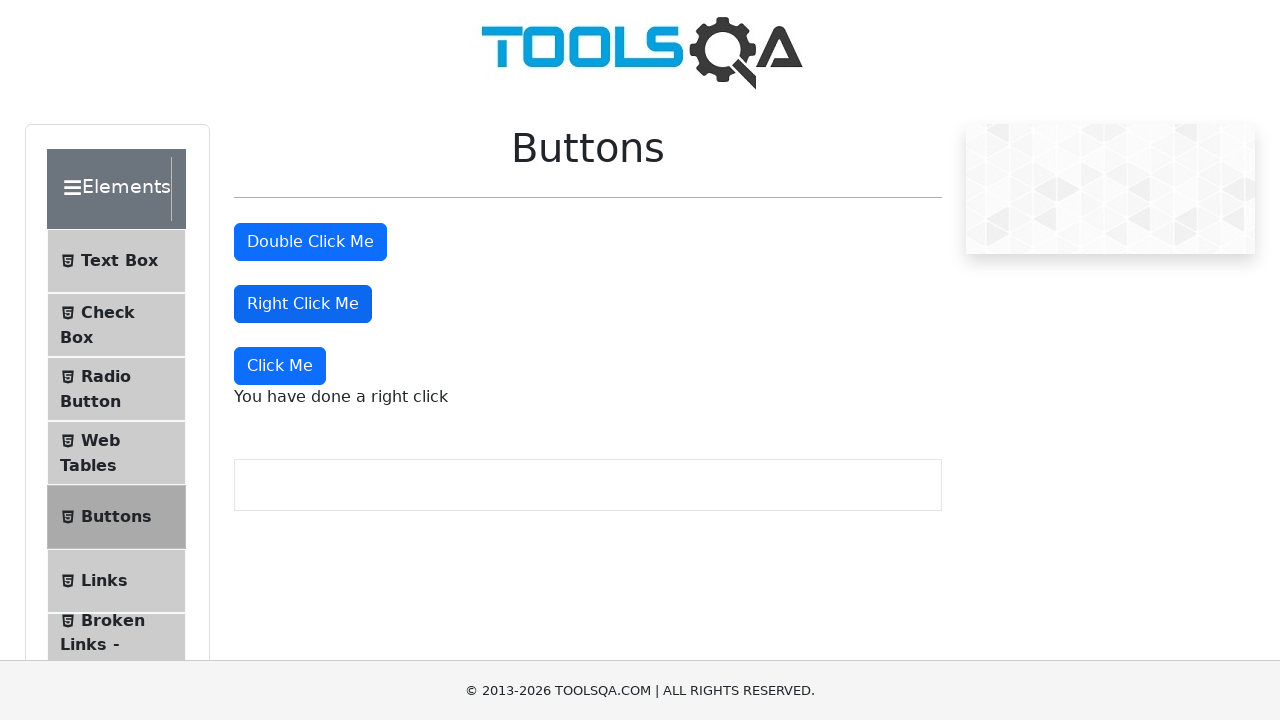

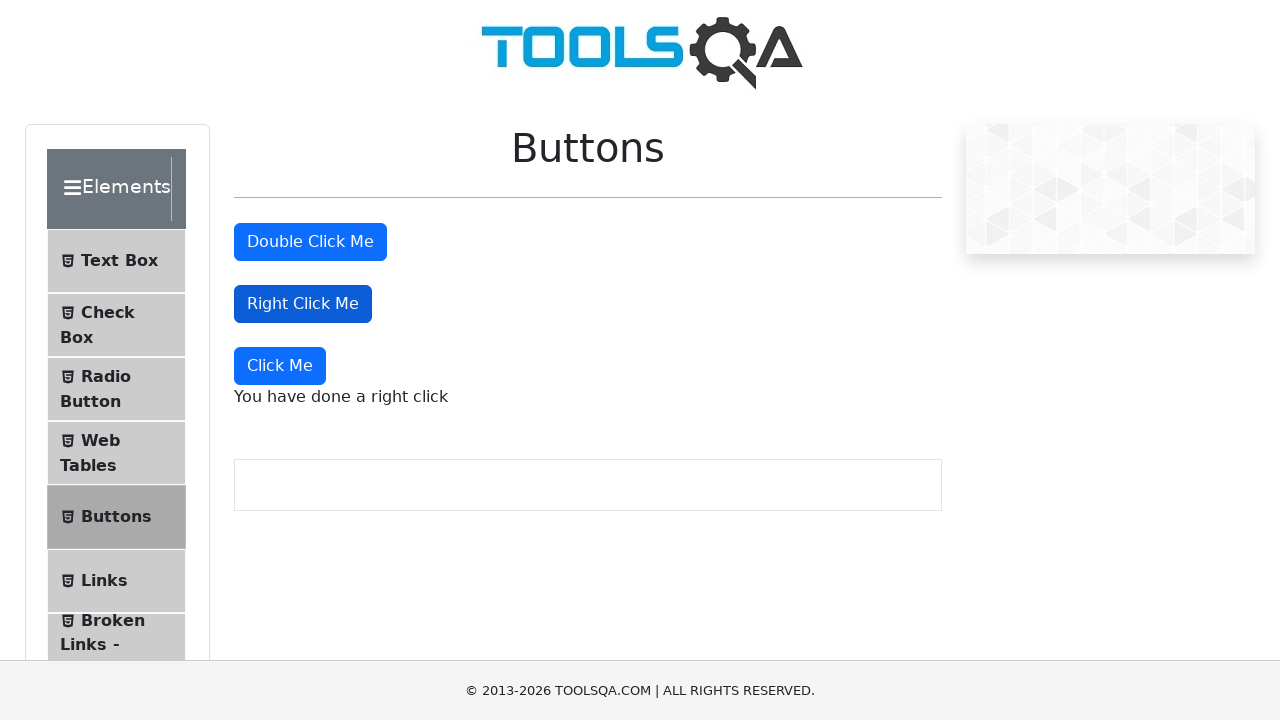